Navigates to The Town festival website and verifies the page loads correctly by checking the current URL matches the expected destination.

Starting URL: https://thetown.com.br/pt/

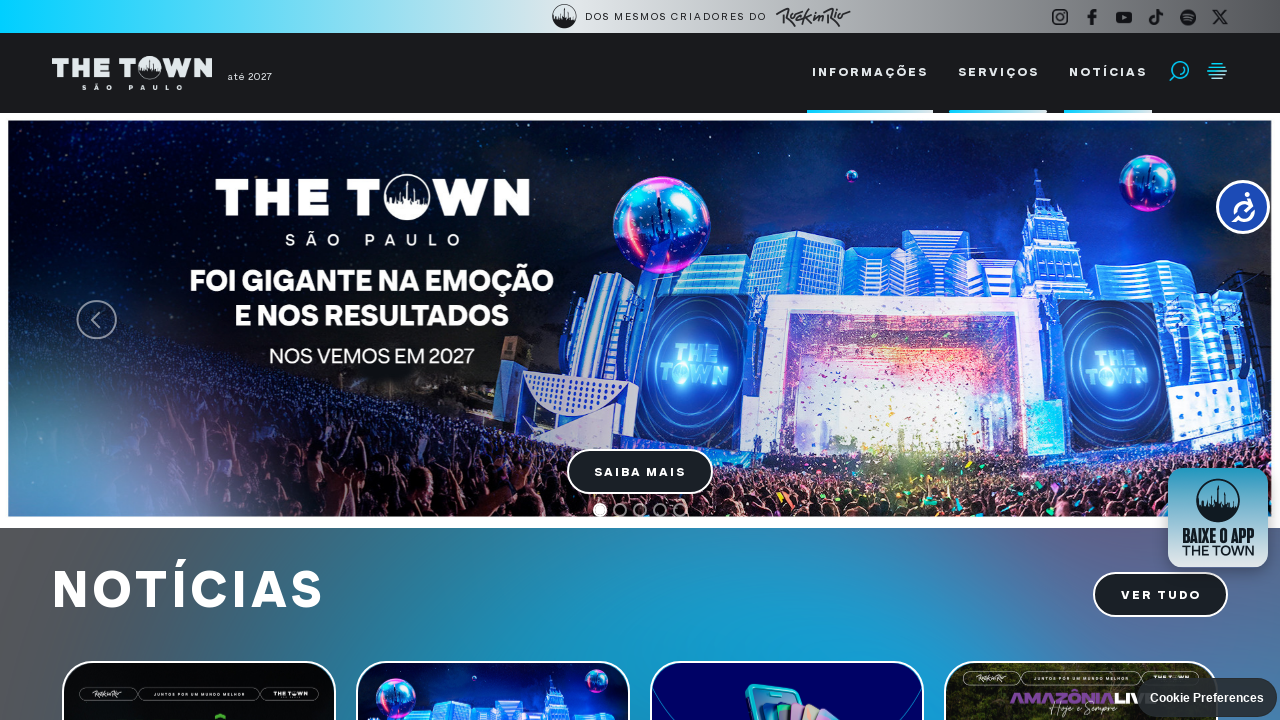

Waited for page DOM to be fully loaded
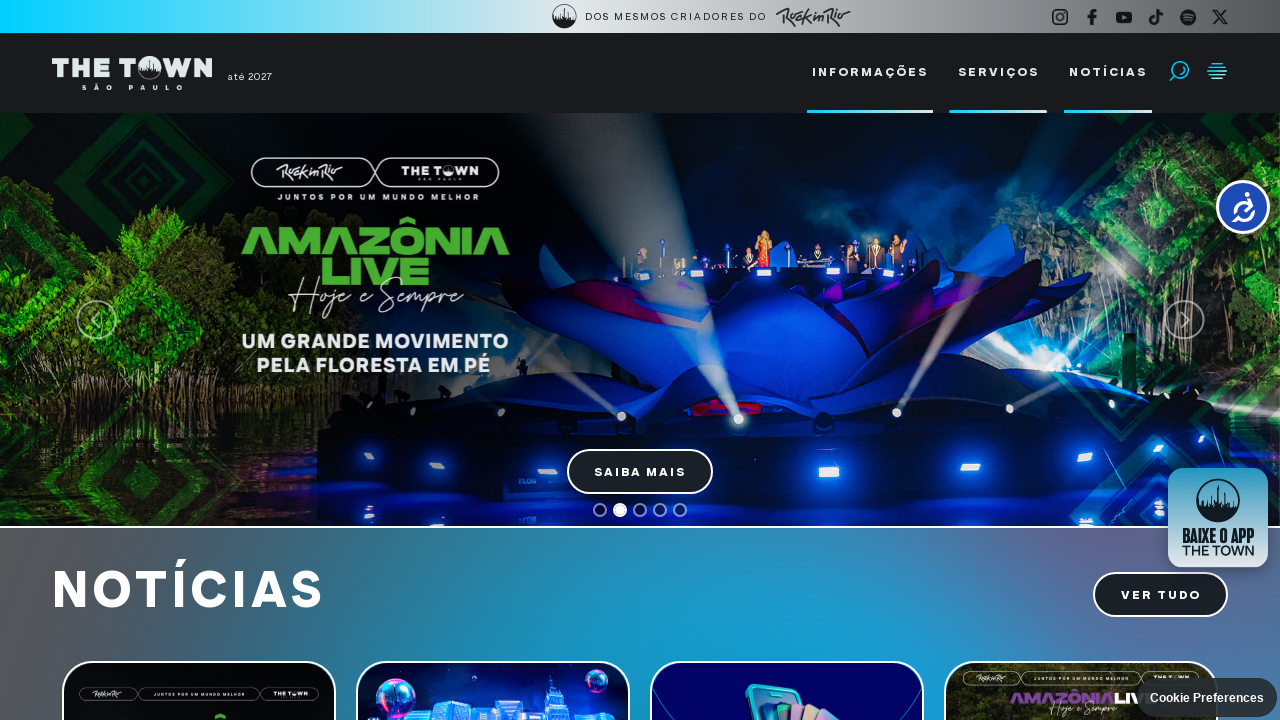

Verified current URL matches expected destination (https://thetown.com.br/pt/)
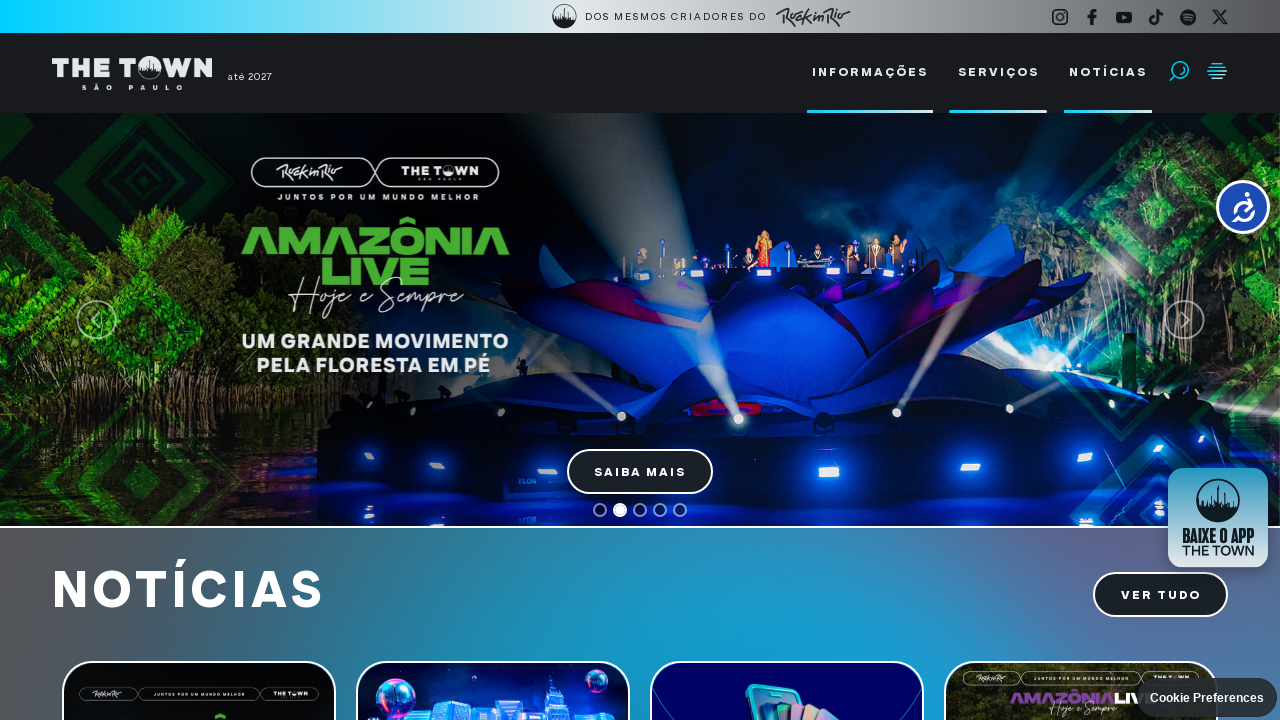

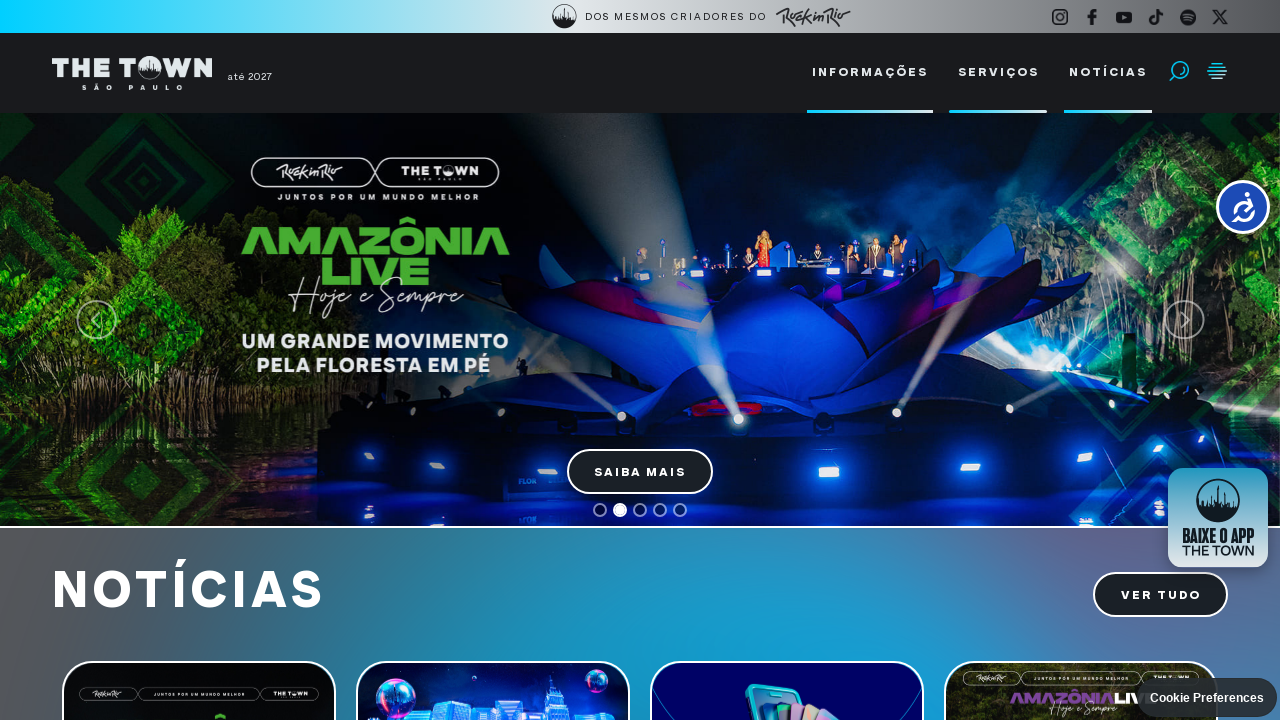